Tests that the Rent-A-Cat page contains both Rent and Return buttons

Starting URL: https://cs1632.appspot.com/

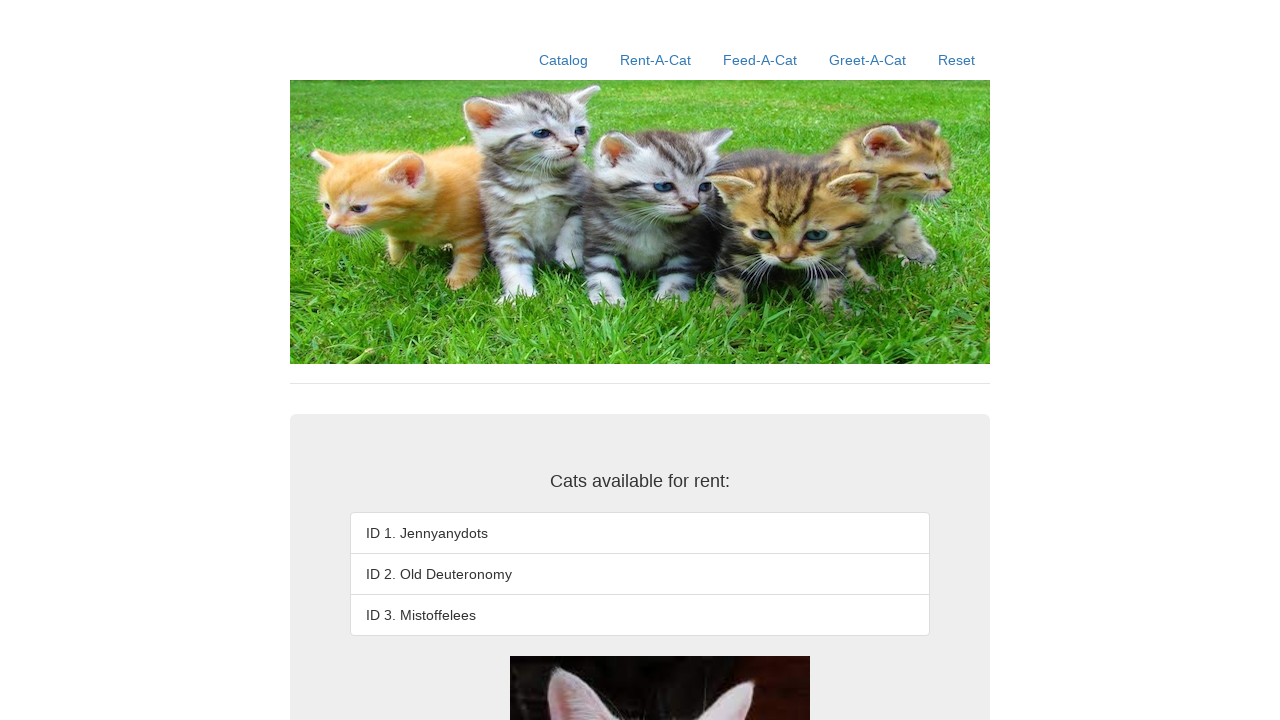

Clicked Reset link at (956, 60) on a:text('Reset')
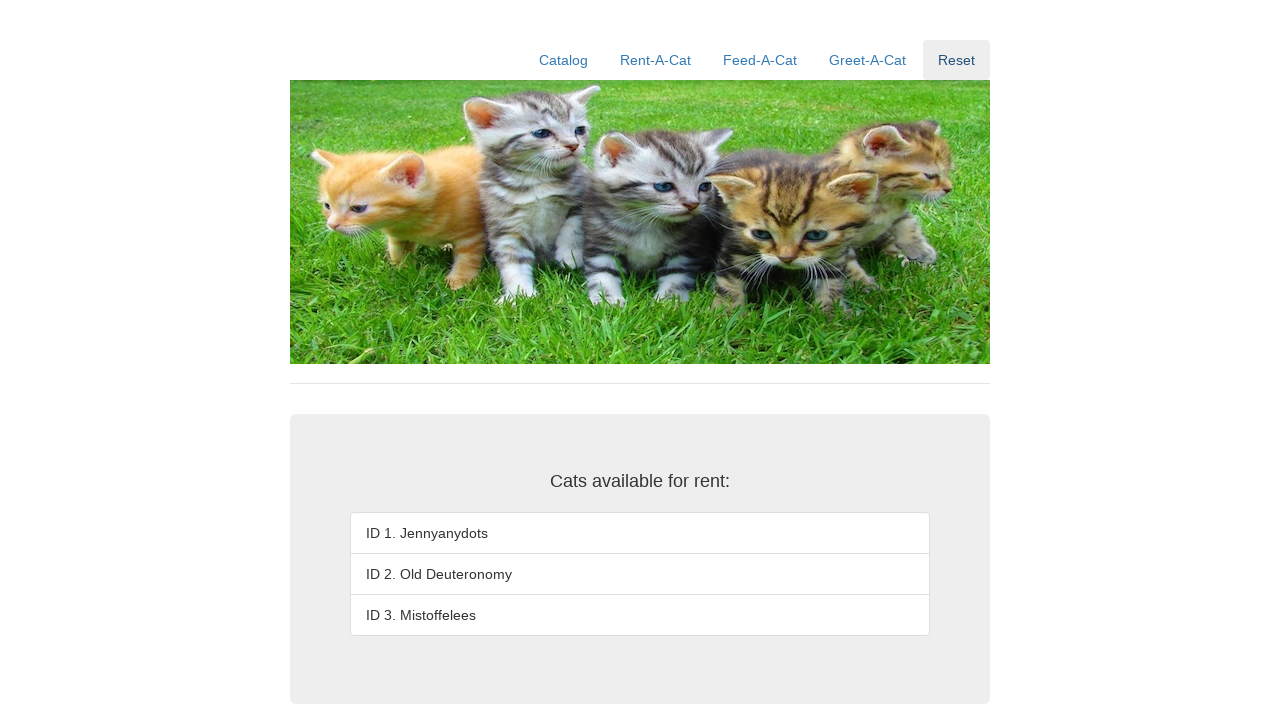

Clicked Rent-A-Cat link at (656, 60) on a:text('Rent-A-Cat')
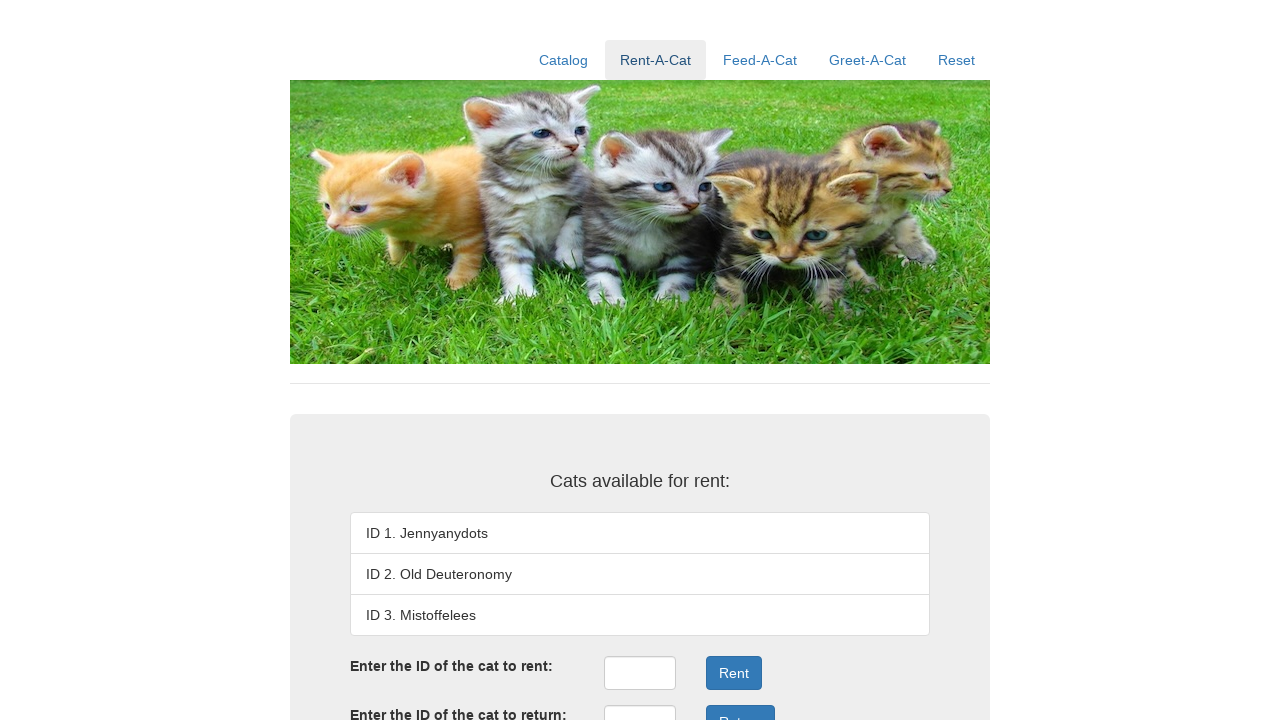

Located Rent button
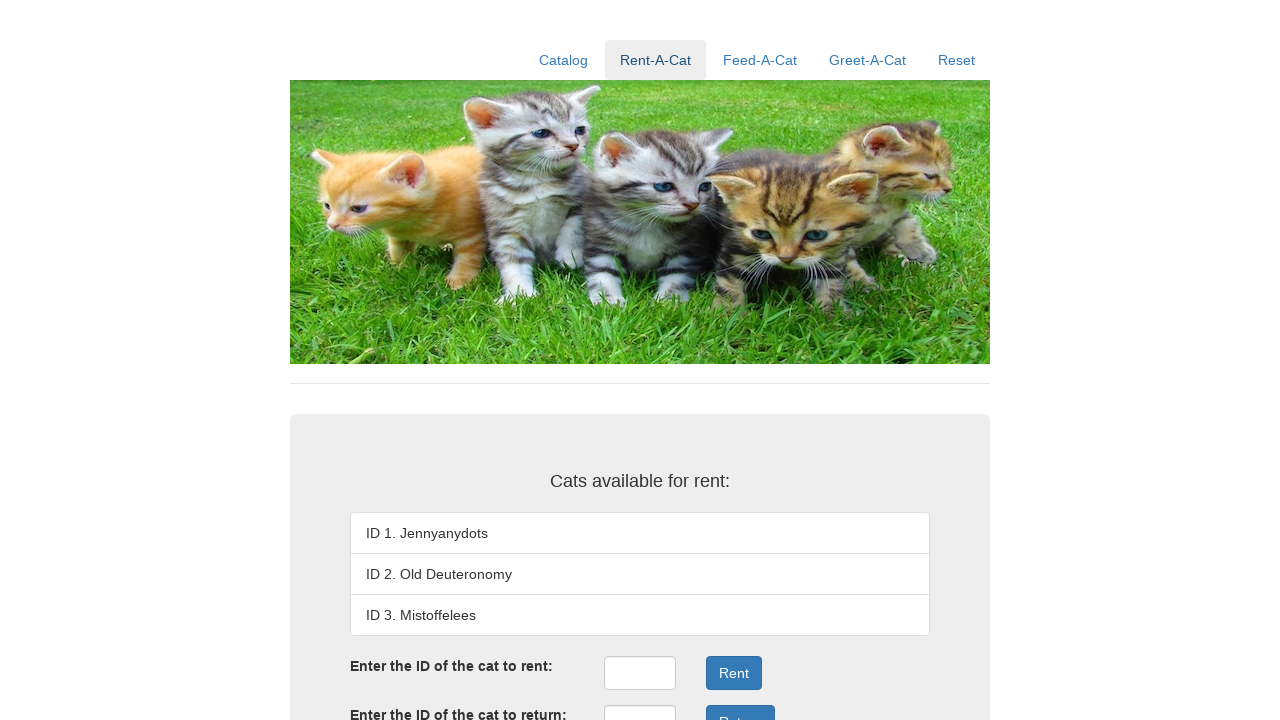

Verified Rent button exists
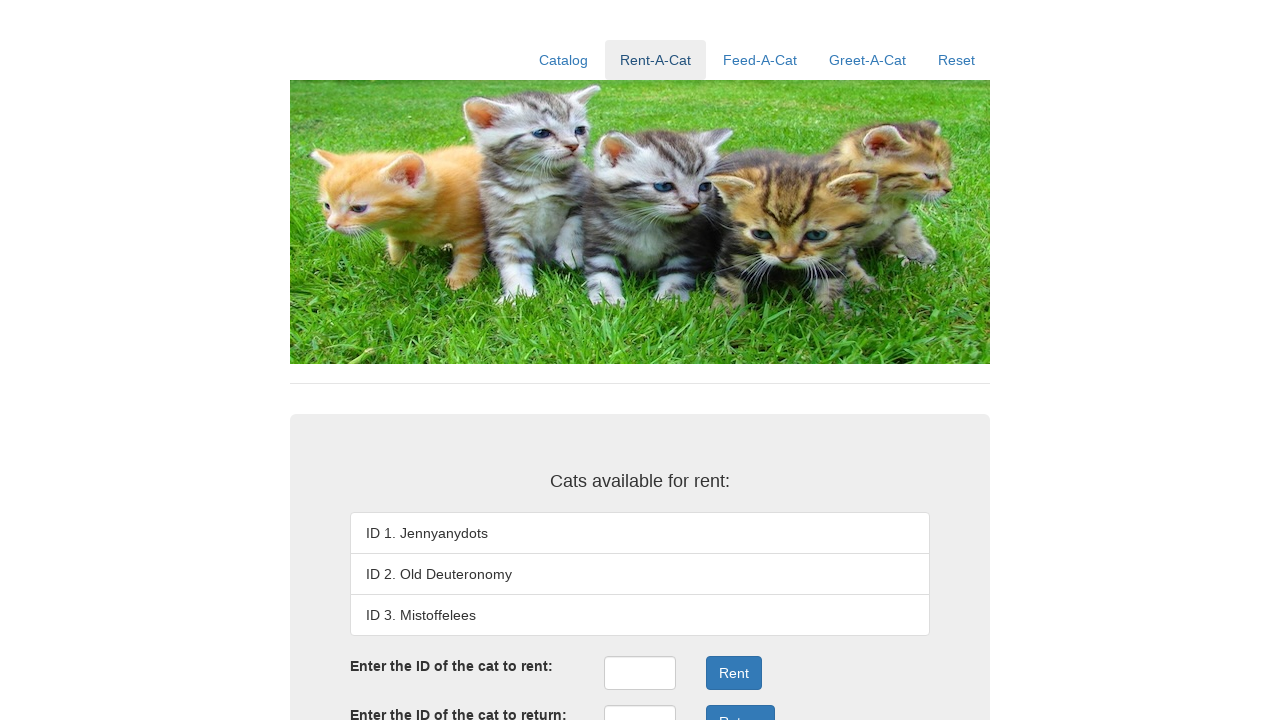

Located Return button
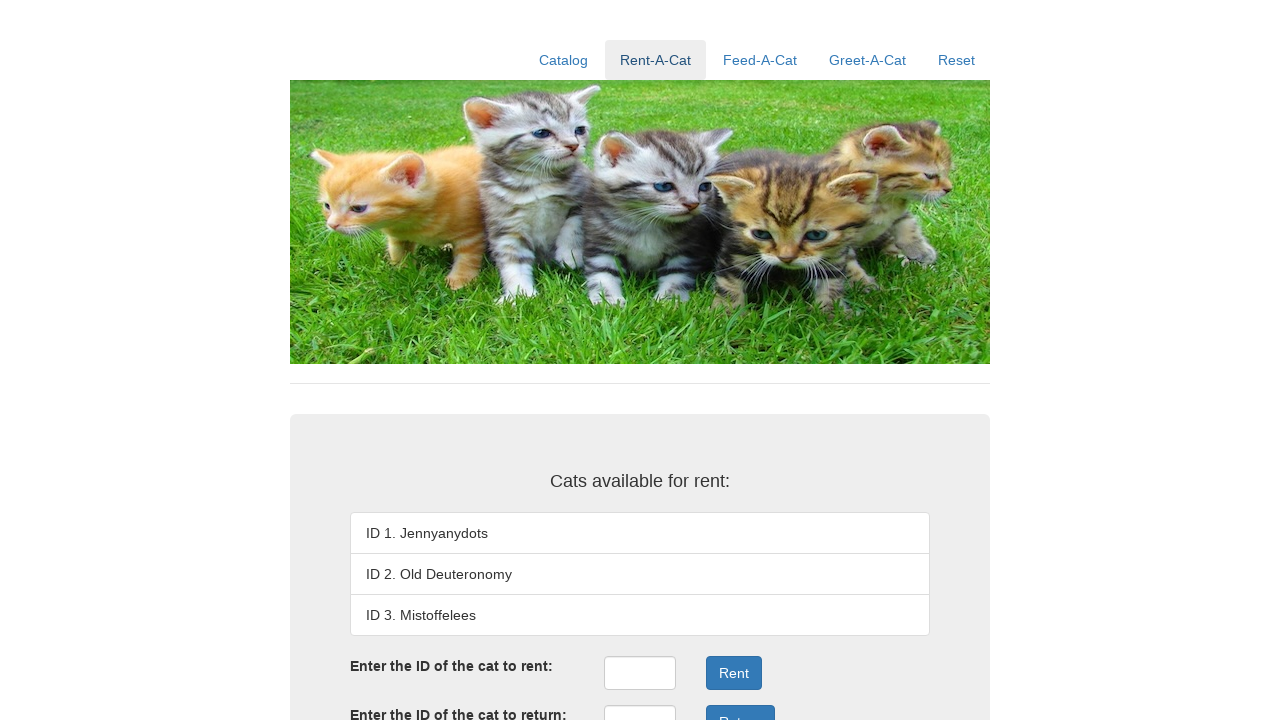

Verified Return button exists
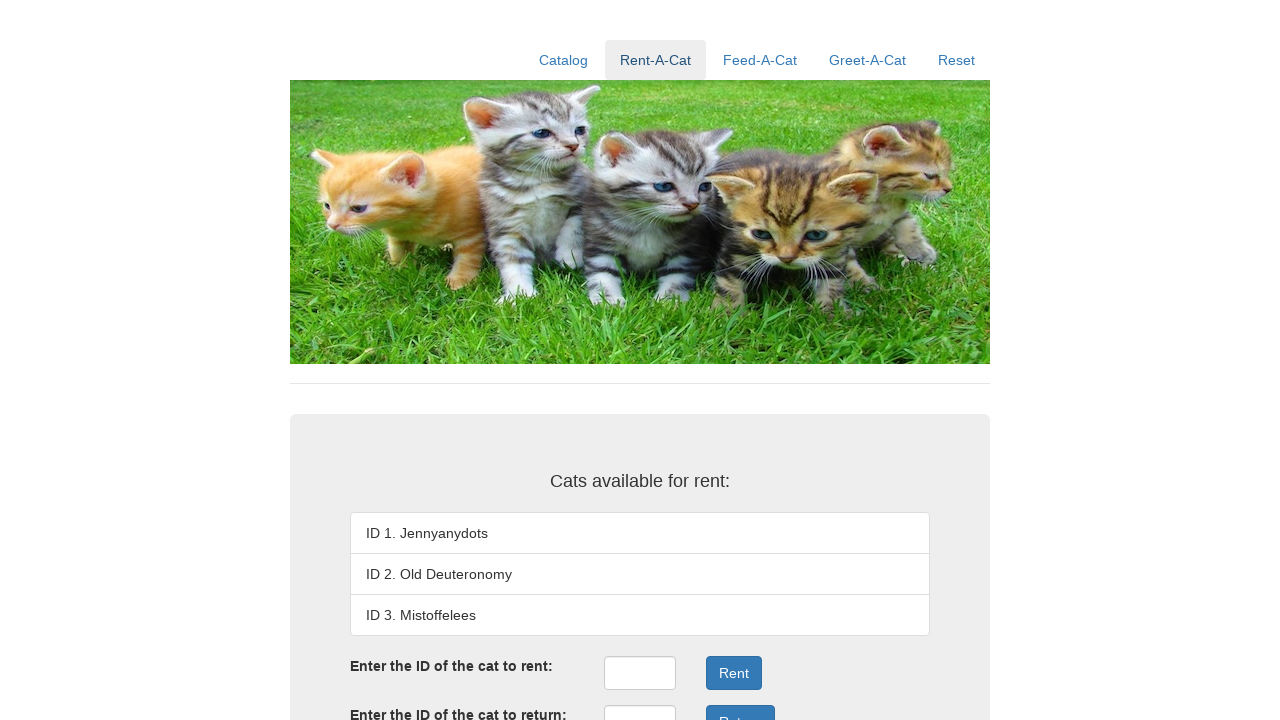

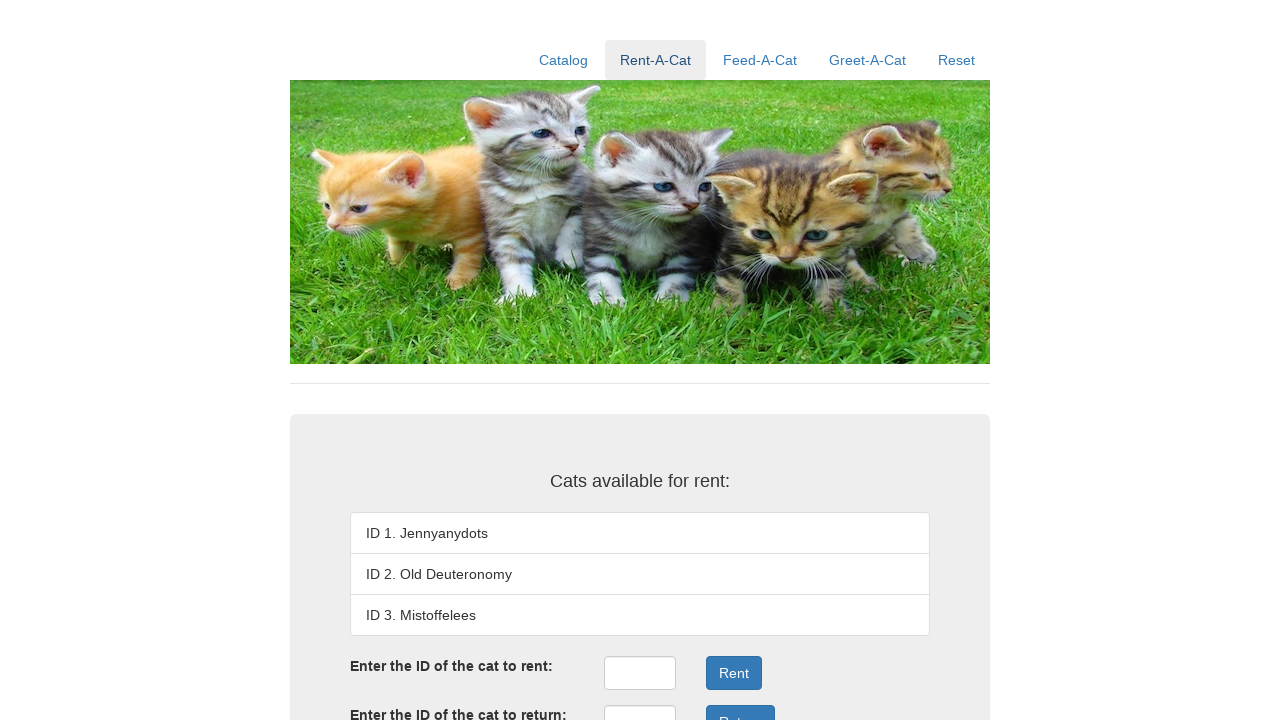